Tests dropdown selection functionality by selecting "Green" from the old select menu on the DemoQA select menu page

Starting URL: https://demoqa.com/select-menu

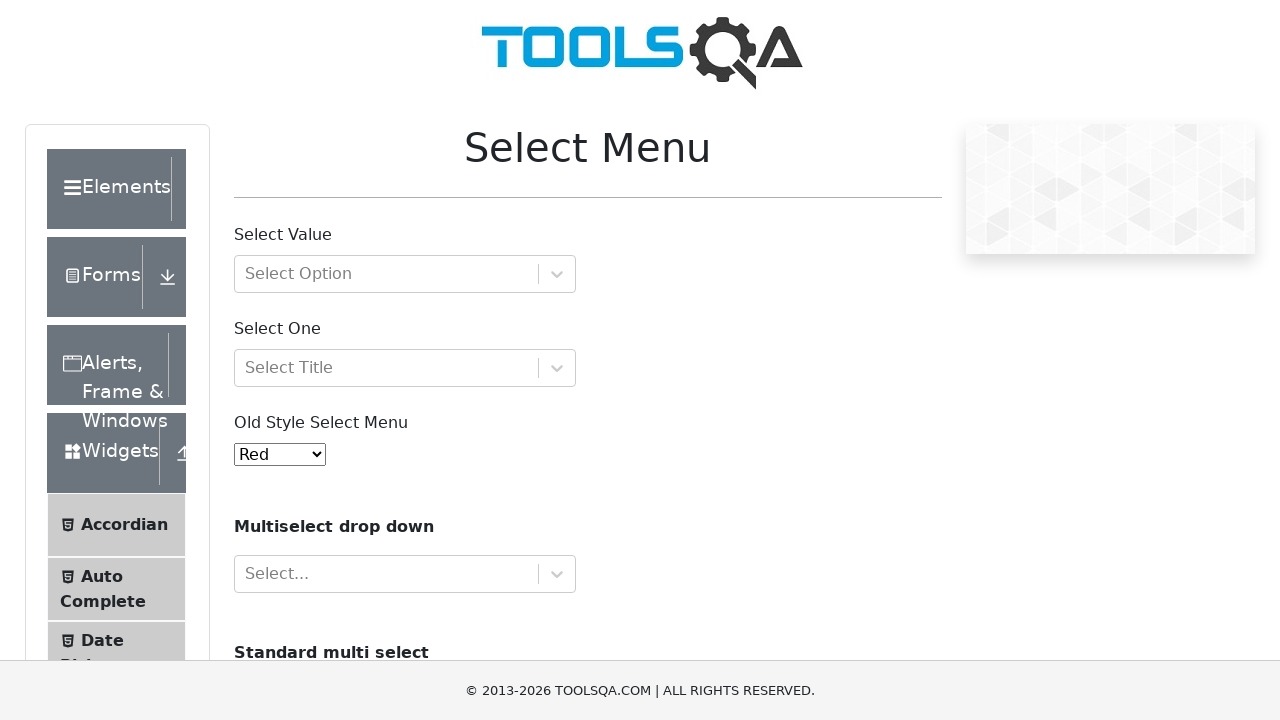

Selected 'Green' from the old select menu dropdown on #oldSelectMenu
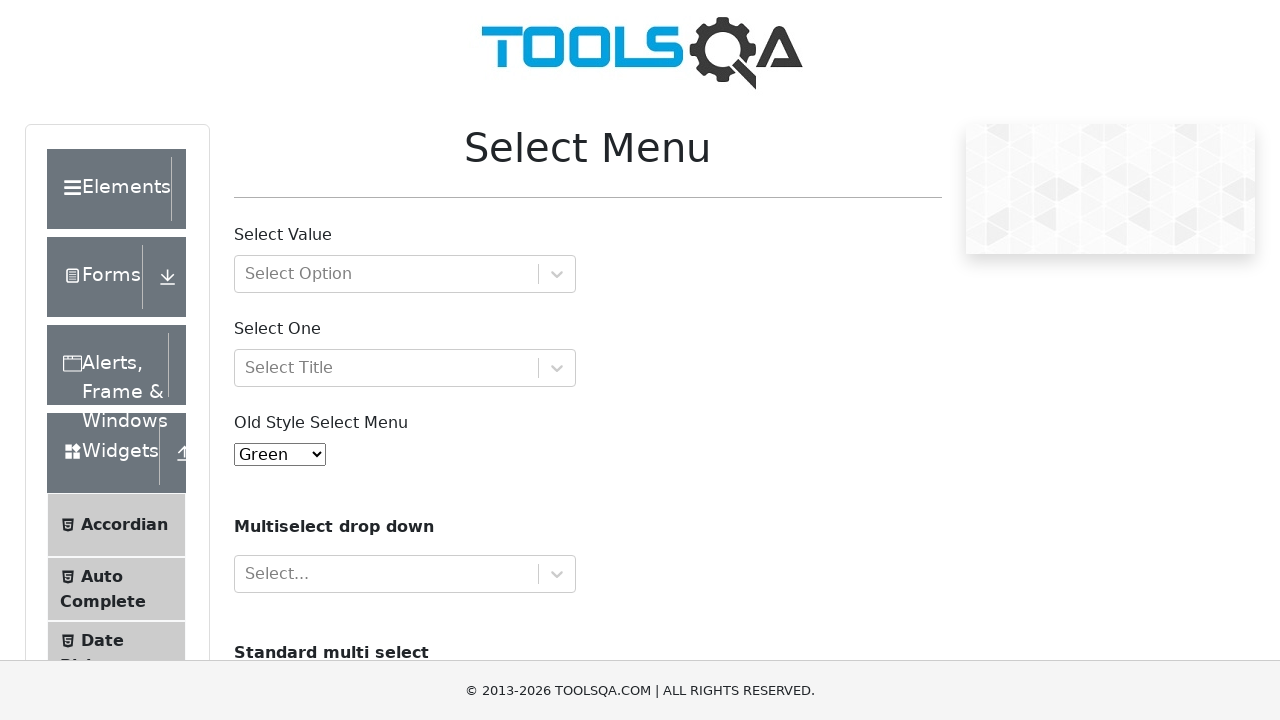

Waited 1 second to observe the selection
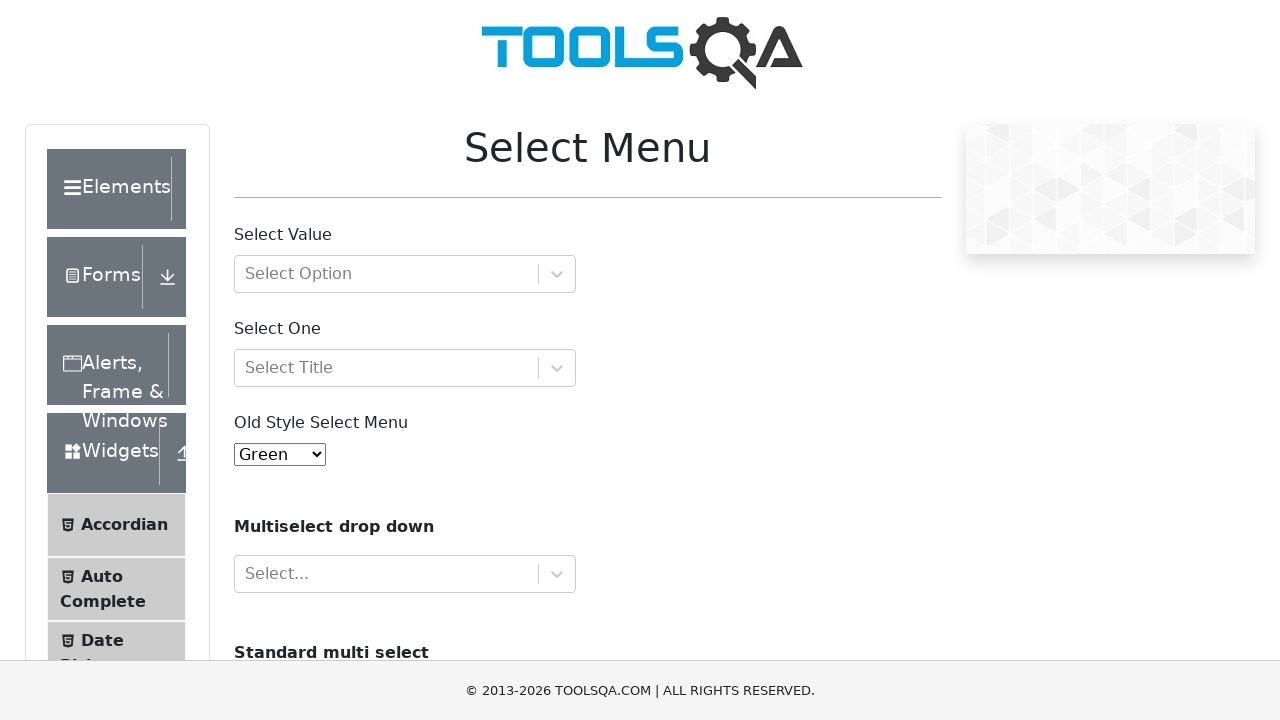

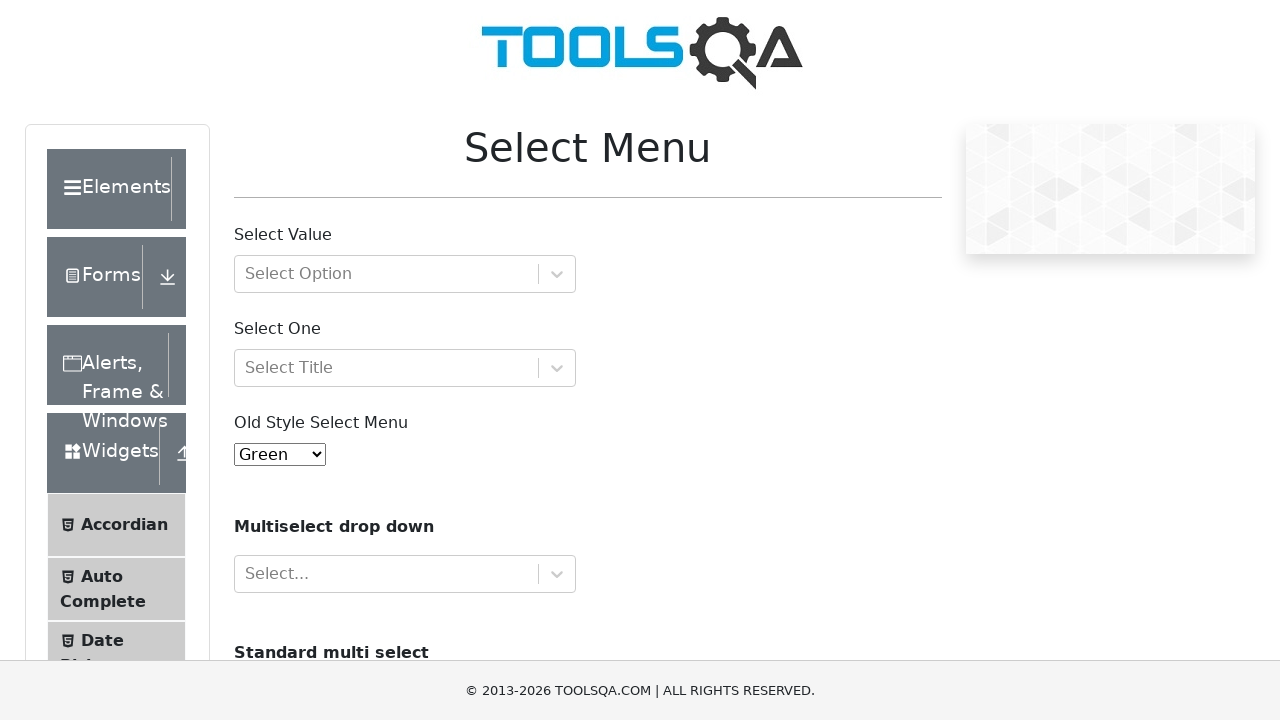